Tests signup form validation by clicking the SignUp button with empty fields and verifying that an error message is displayed asking to fill required fields.

Starting URL: https://popageorgianvictor.github.io/PUBLISHED-WEBPAGES/login_sign_up#signup

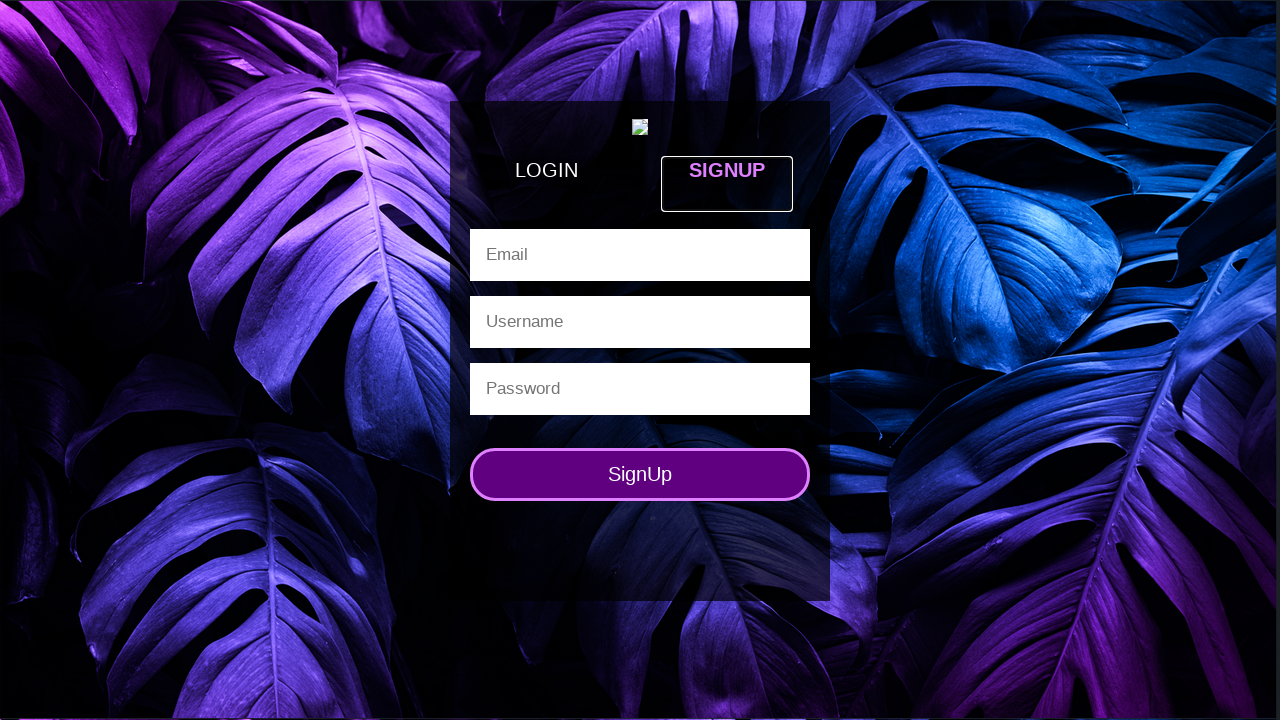

Navigated to signup page
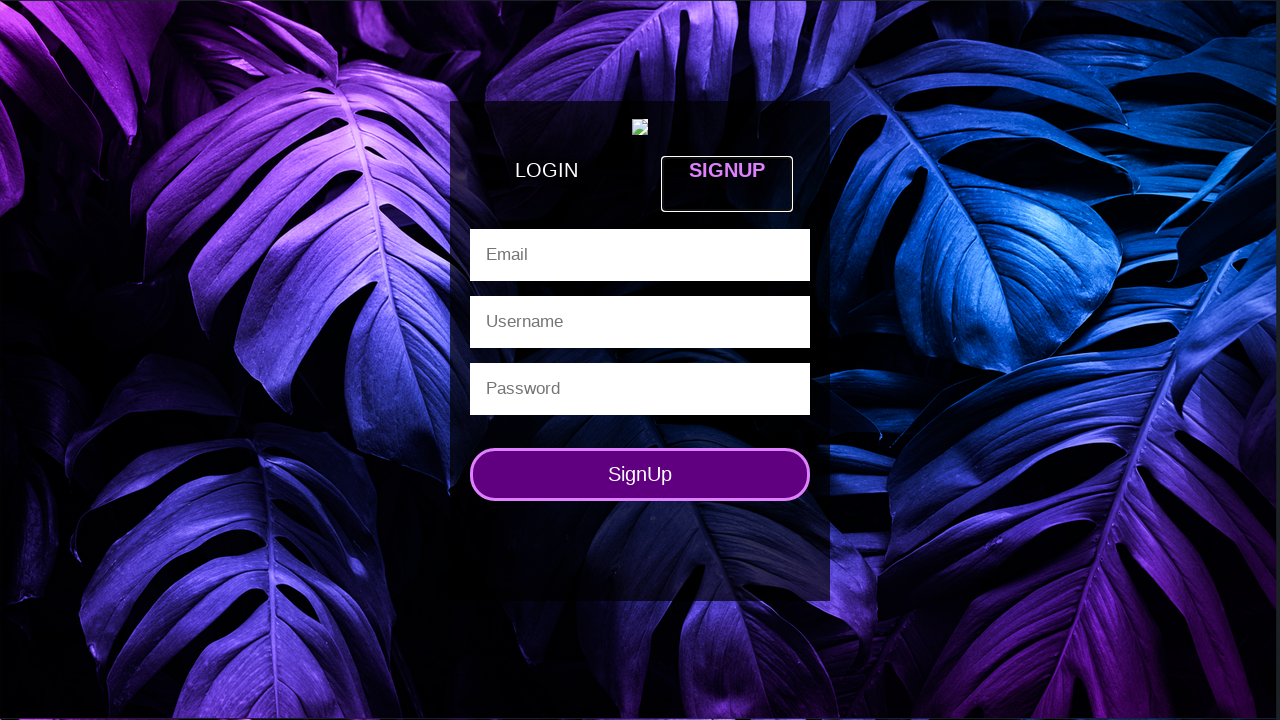

Clicked SignUp button with empty fields at (640, 475) on input[value='SignUp']
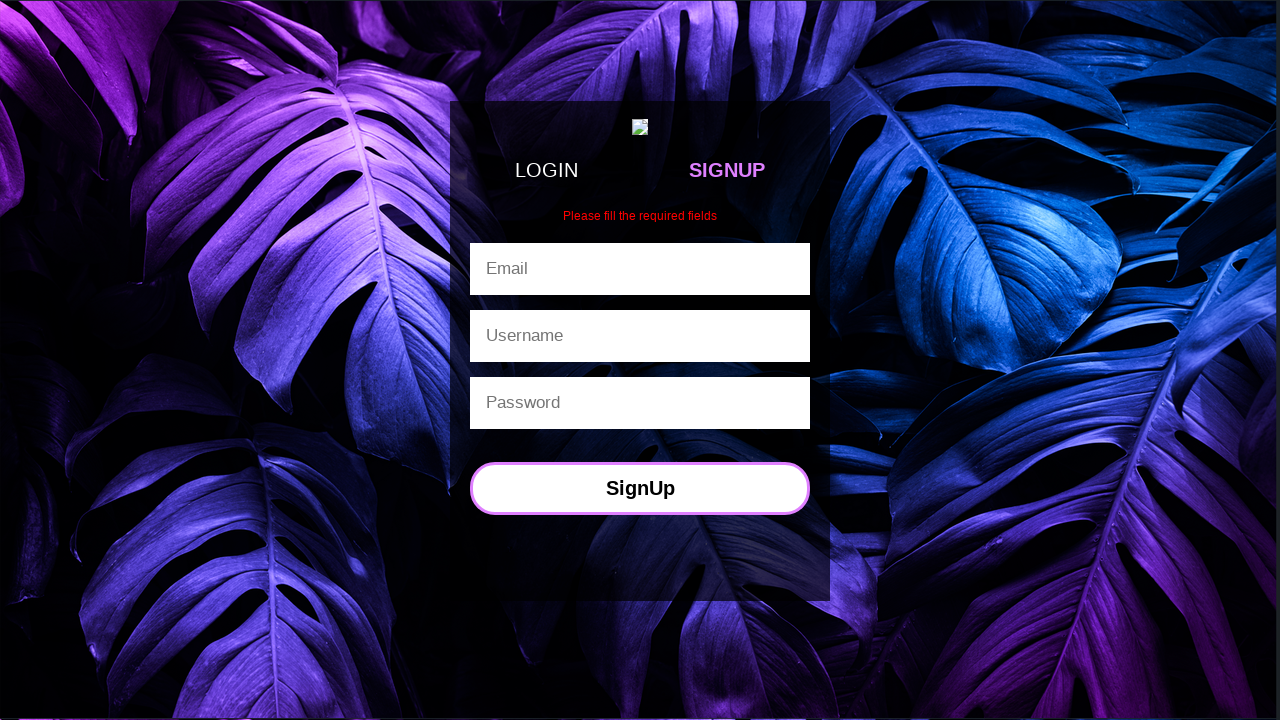

Error message element appeared
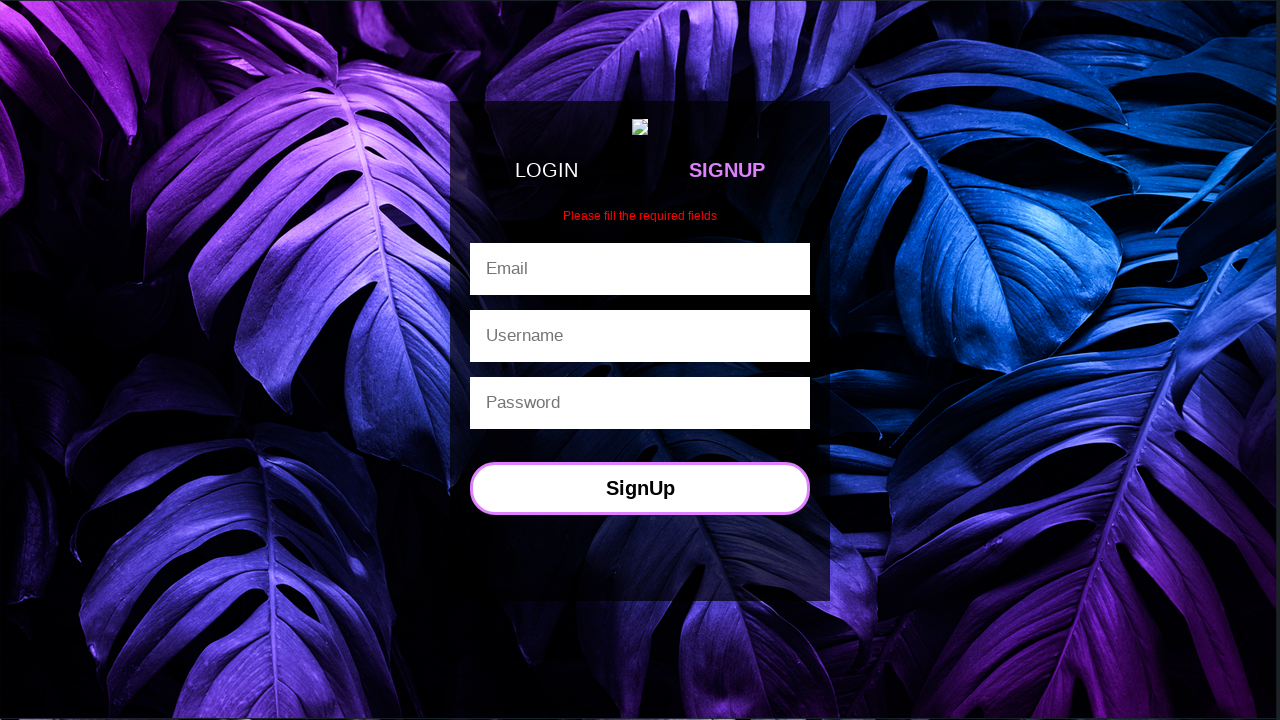

Verified error message text: 'Please fill the required fields'
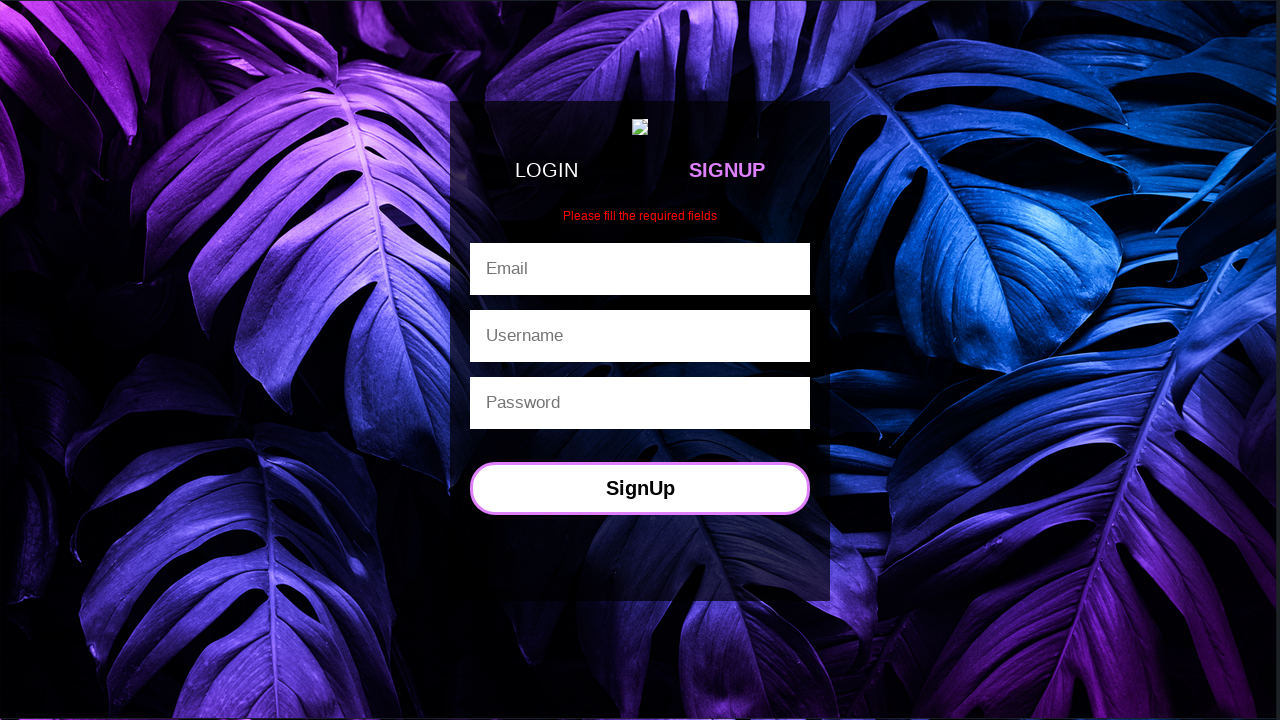

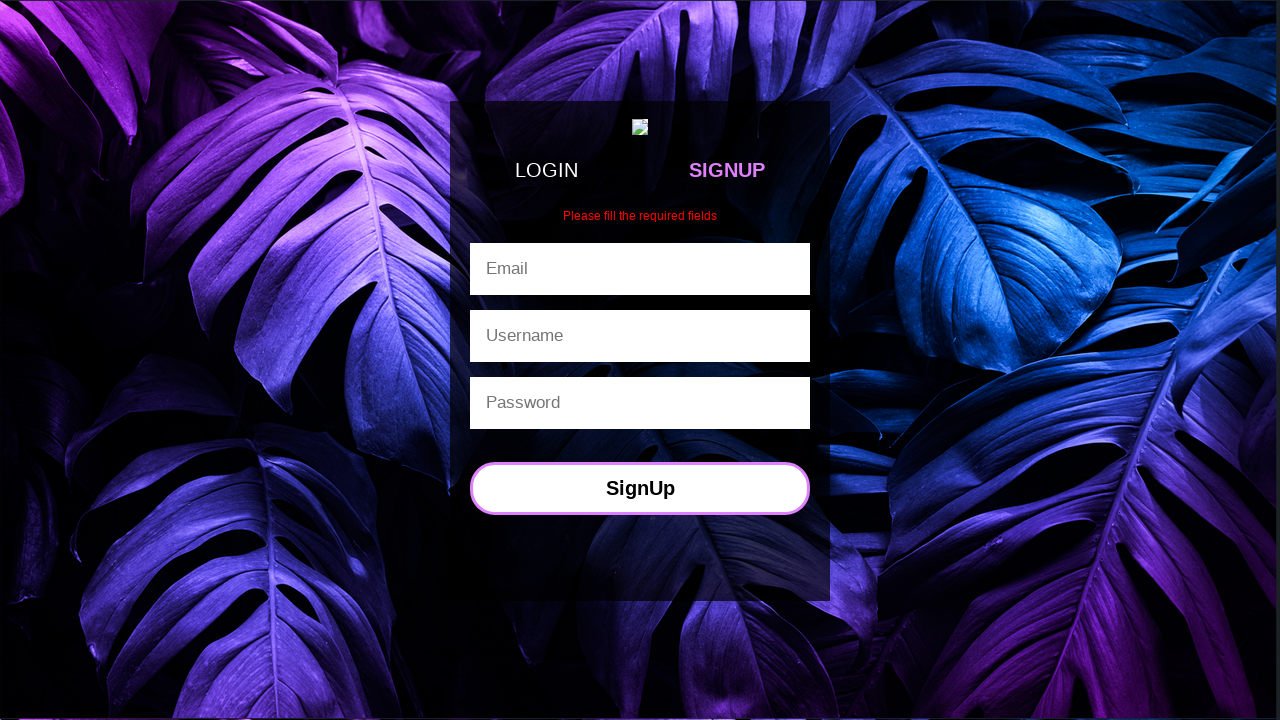